Tests sign-up validation by submitting form with Cyrillic characters in first name to verify error handling

Starting URL: https://www.sharelane.com/cgi-bin/register.py

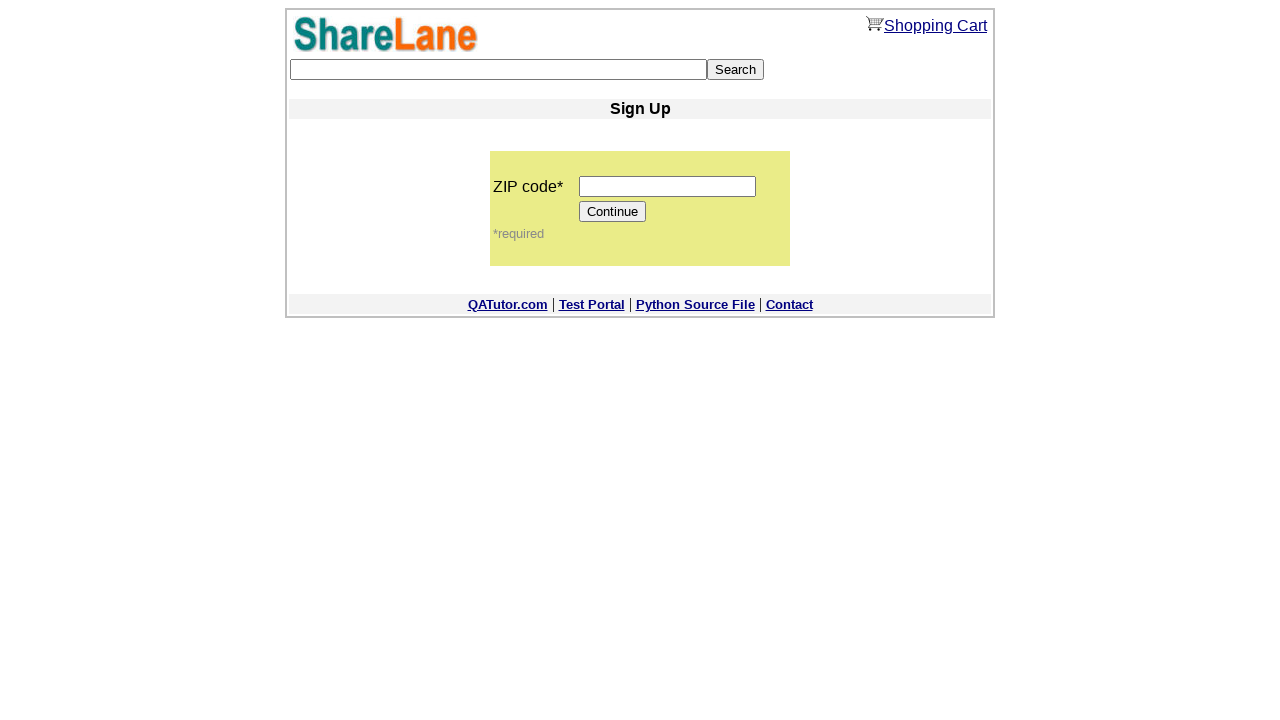

Filled ZIP code field with '12345' on input[name='zip_code']
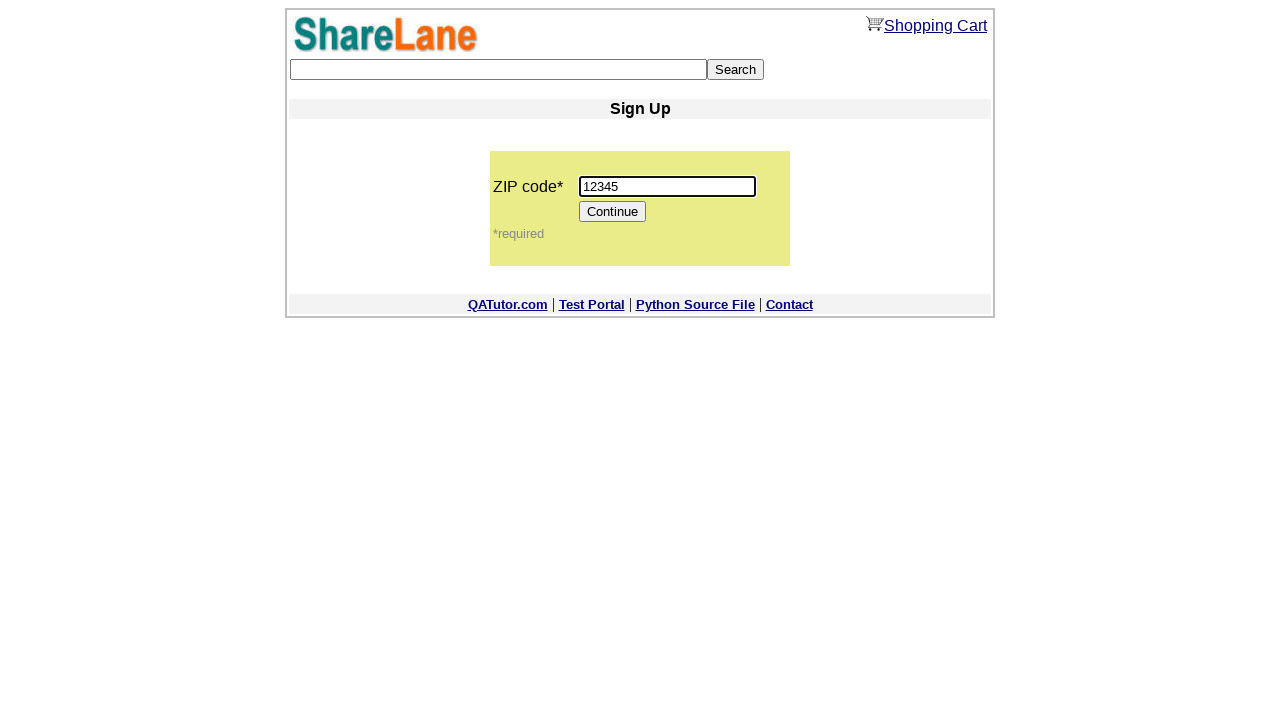

Clicked Continue button to proceed to registration form at (613, 212) on input[value='Continue']
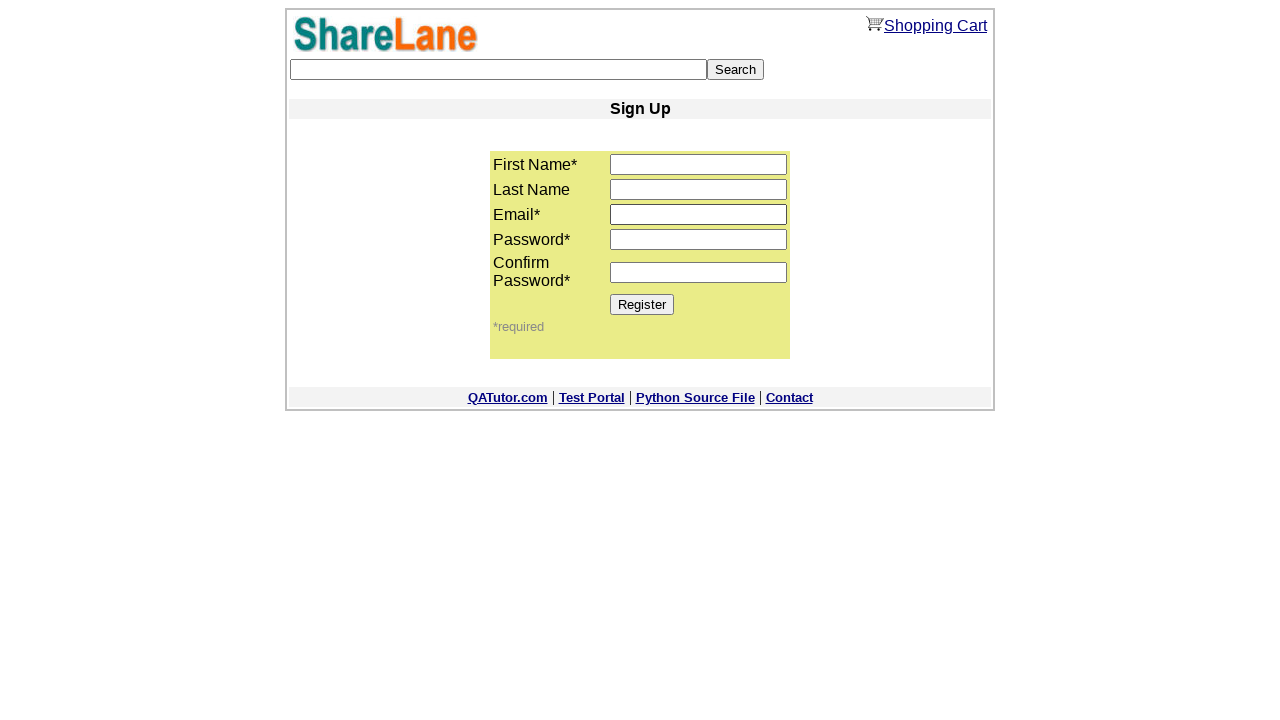

Registration form loaded with first_name field visible
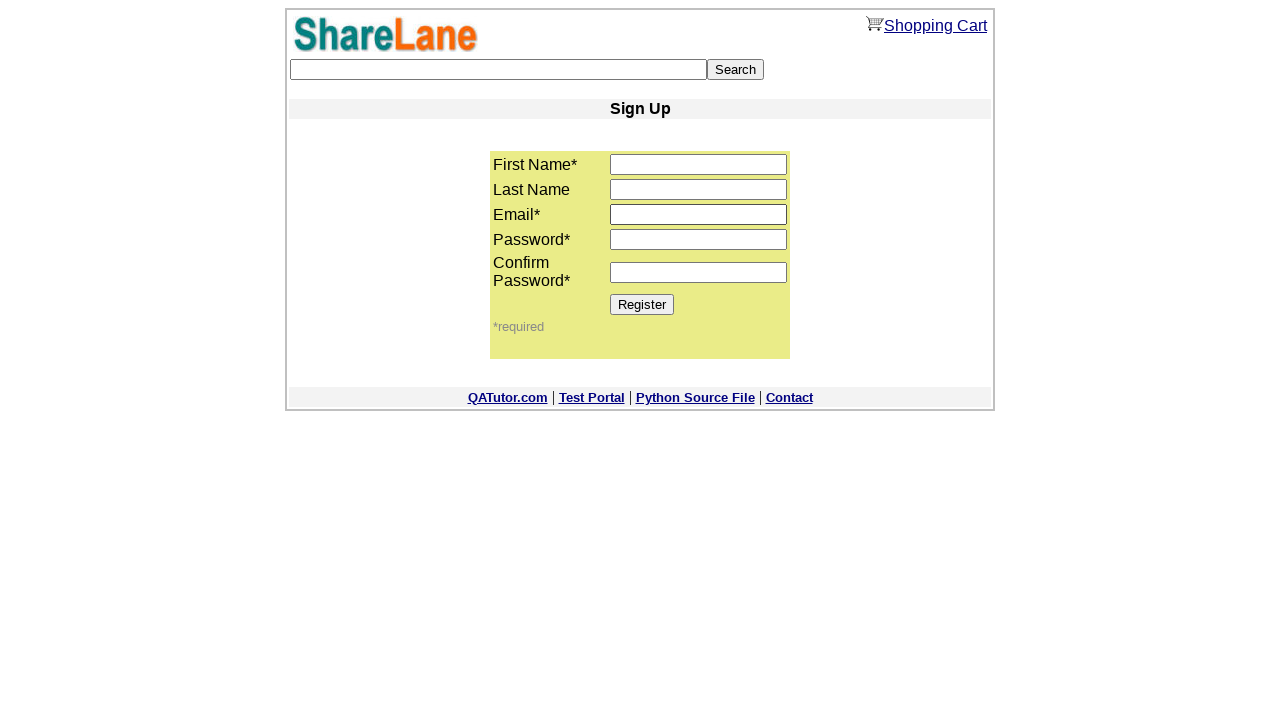

Filled first name field with Cyrillic characters 'Марина' on input[name='first_name']
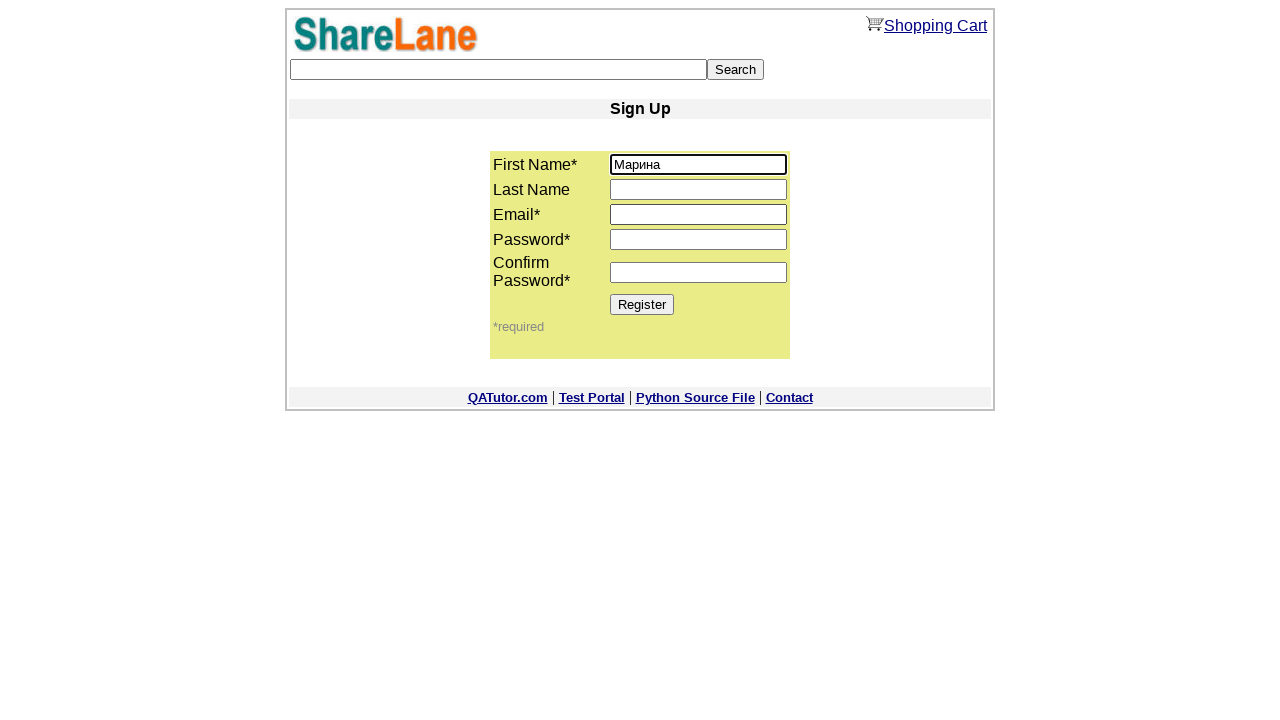

Filled last name field with 'Kopbb' on input[name='last_name']
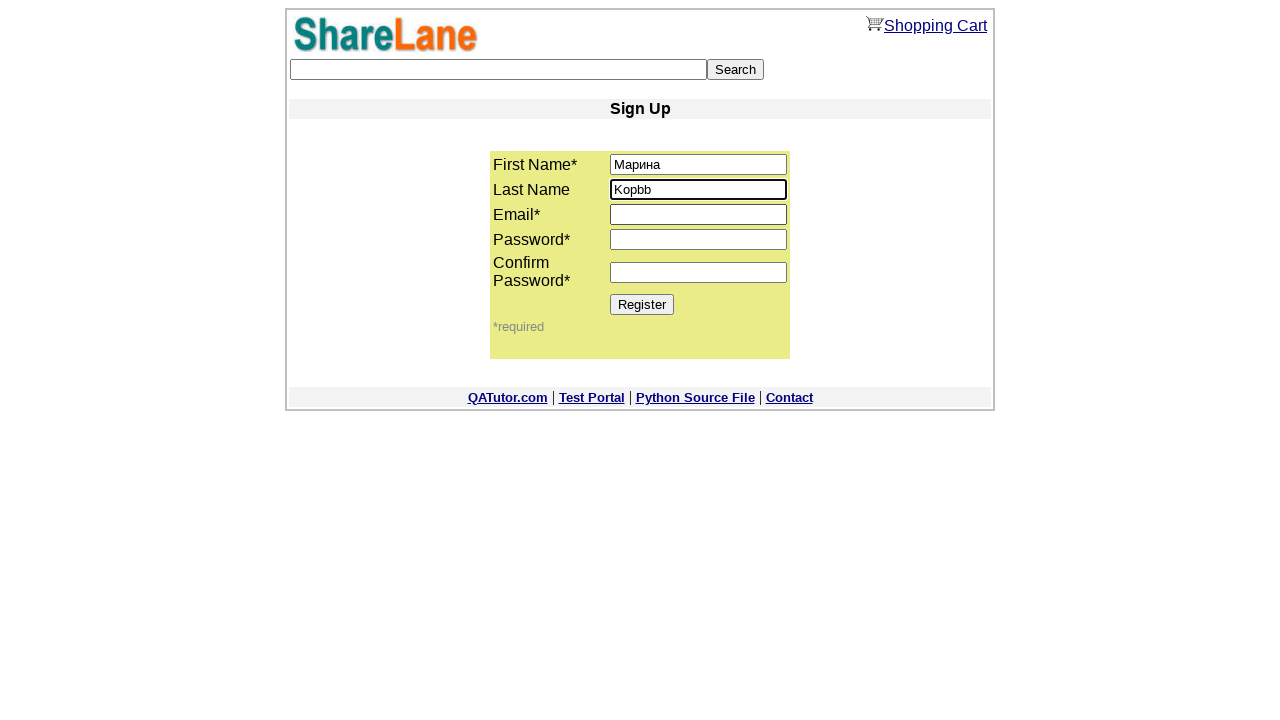

Filled email field with 'invalidtest_293@example.com' on input[name='email']
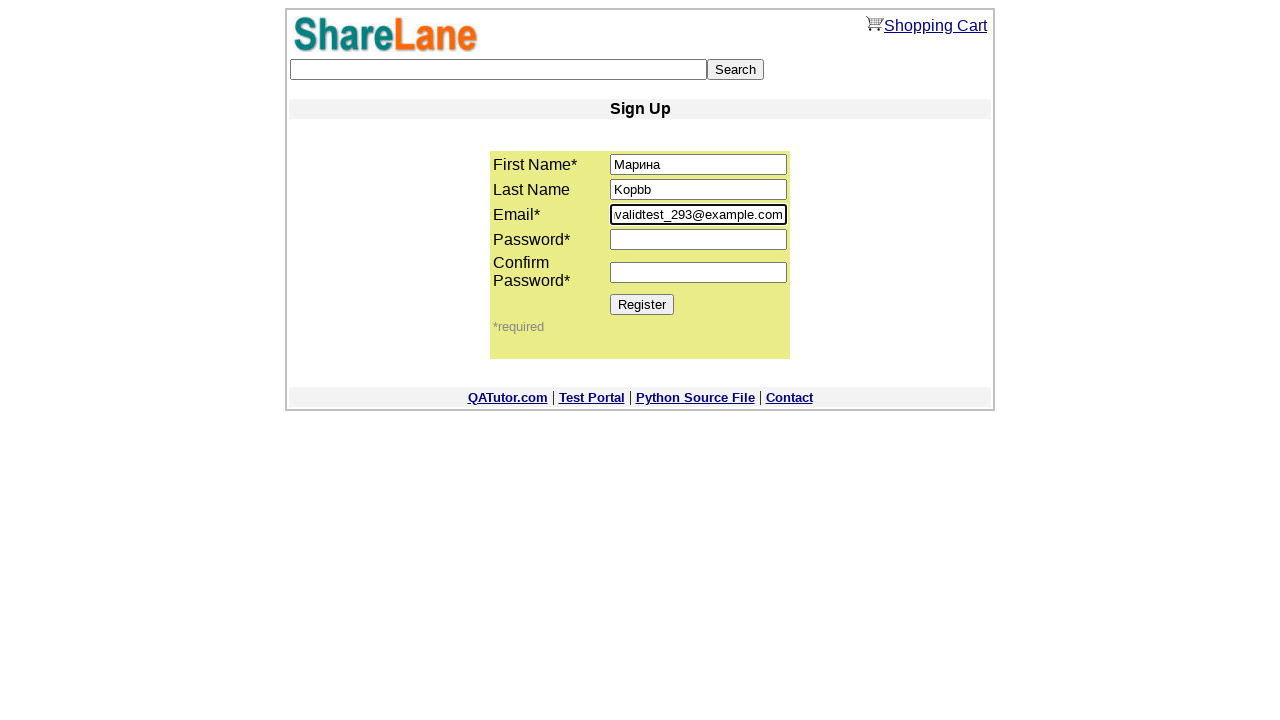

Filled password field with '12345' on input[name='password1']
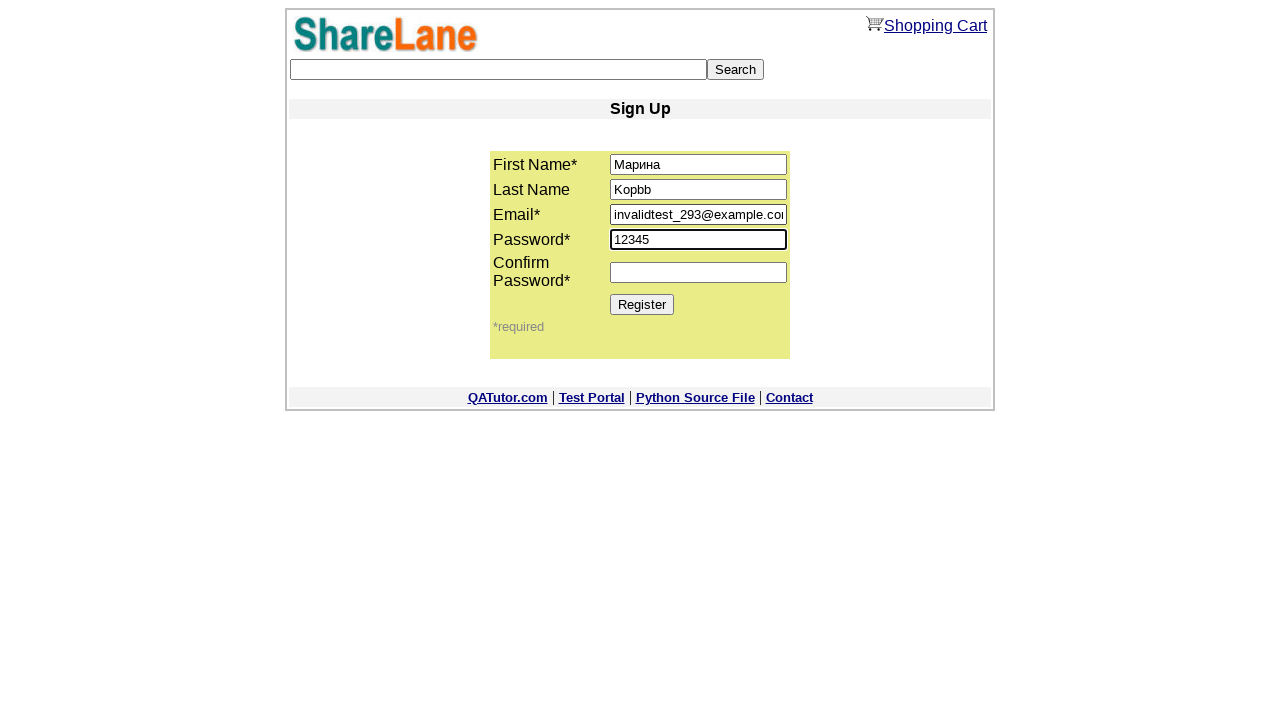

Filled password confirmation field with '12345' on input[name='password2']
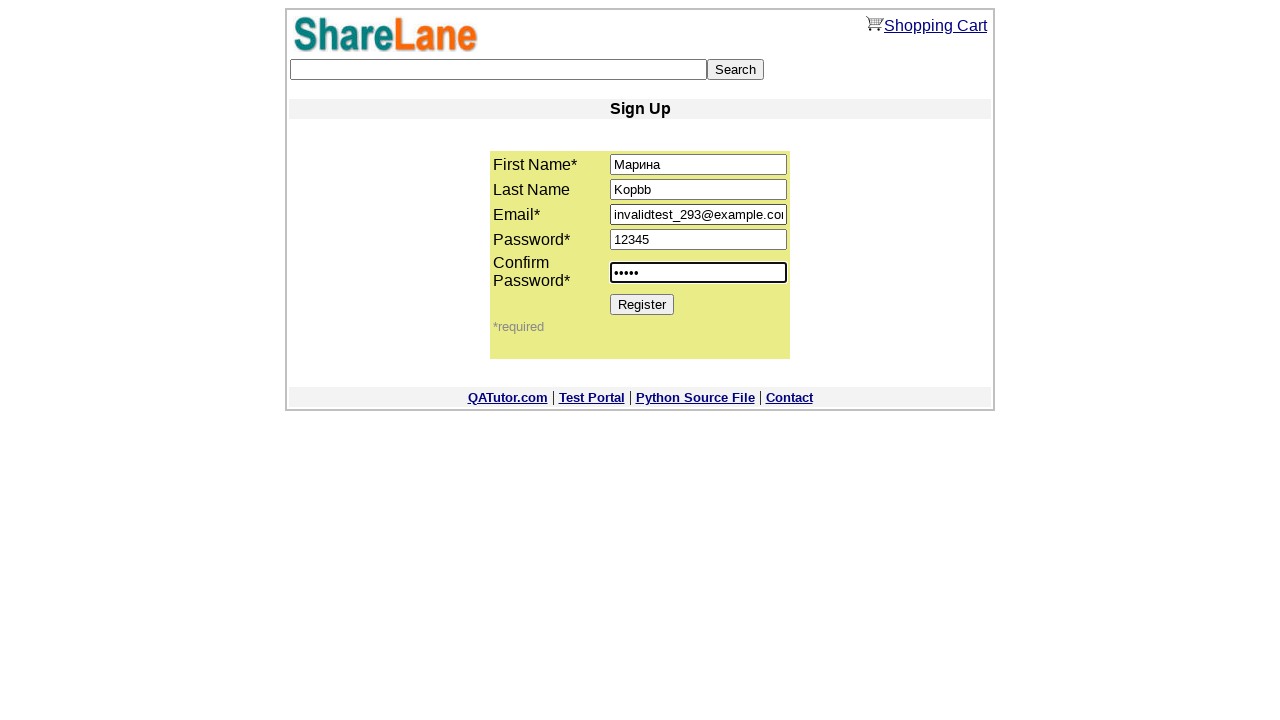

Clicked Register button to submit form with Cyrillic first name at (642, 304) on input[value='Register']
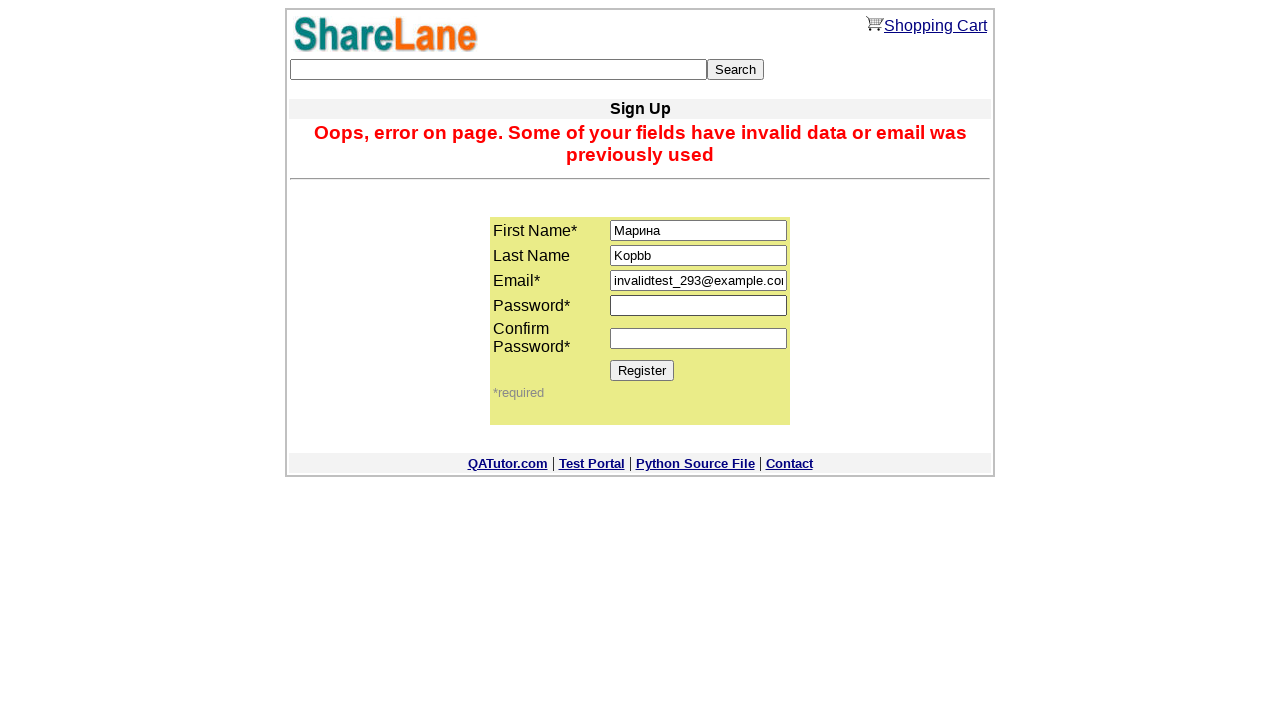

Error message appeared confirming sign-up validation failed for Cyrillic characters
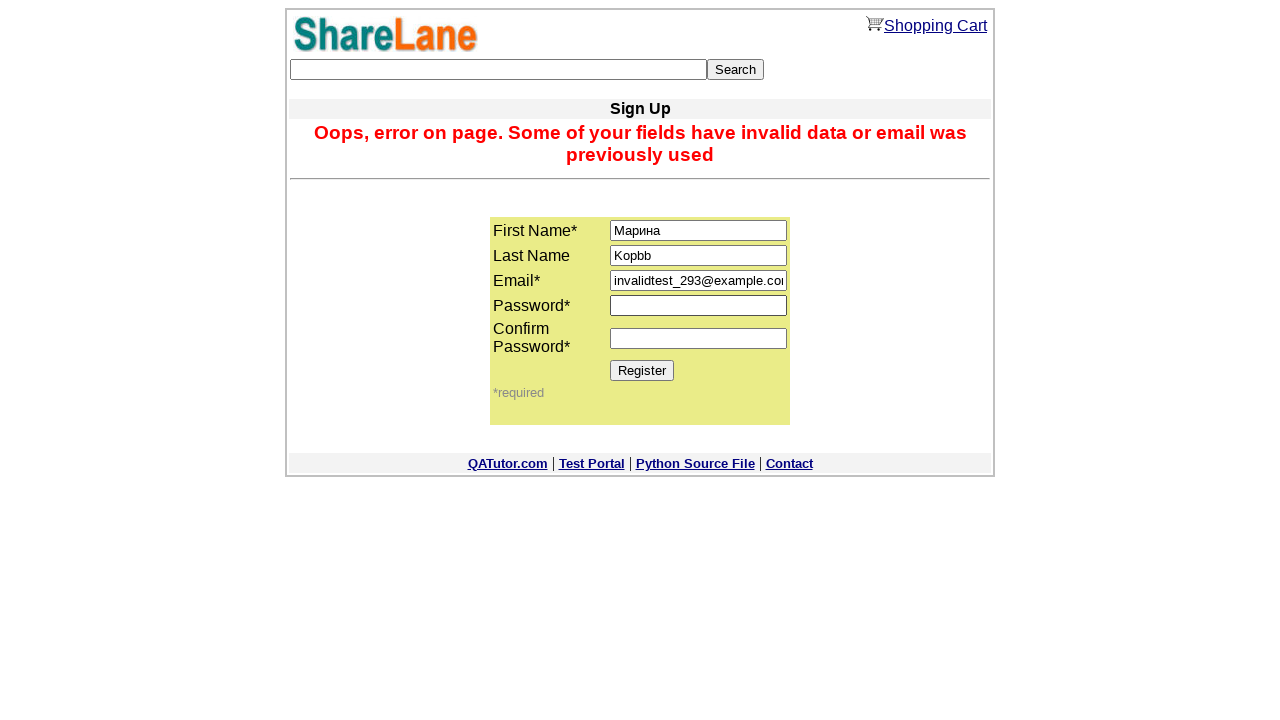

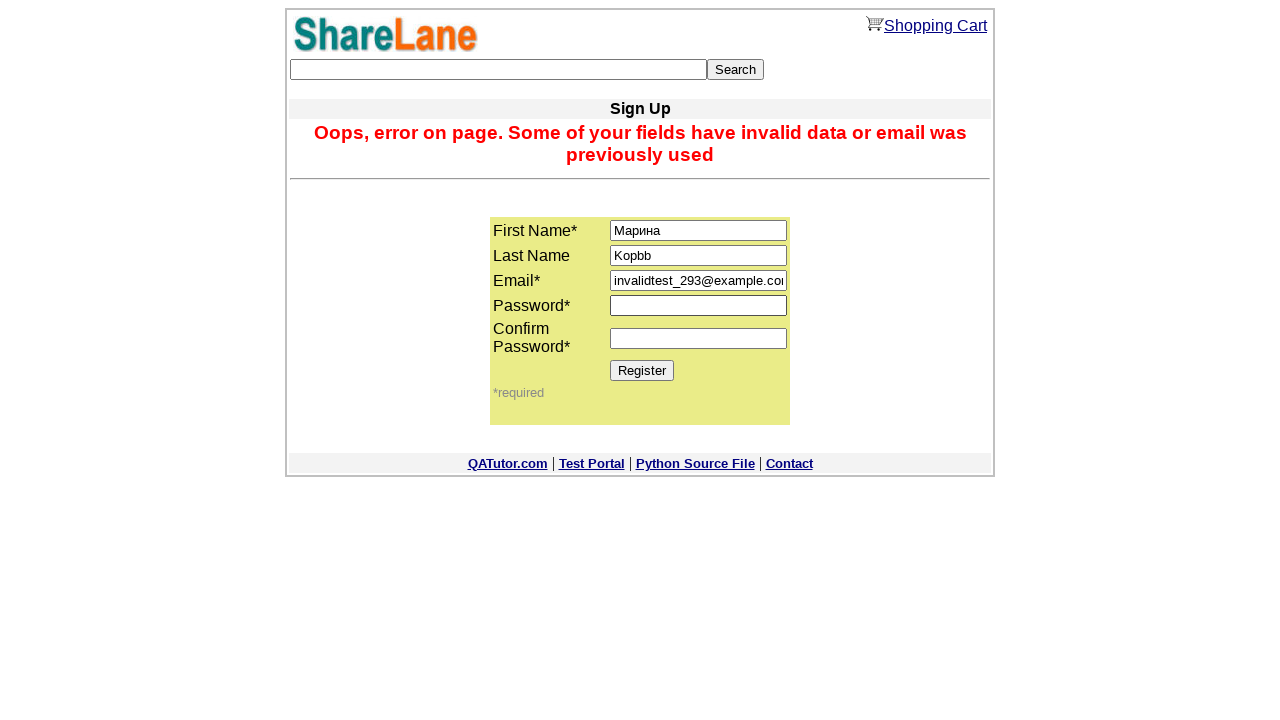